Tests that clicking the 'All' filter button shows both active and completed todos

Starting URL: https://todomvc.com/examples/typescript-angular/#/

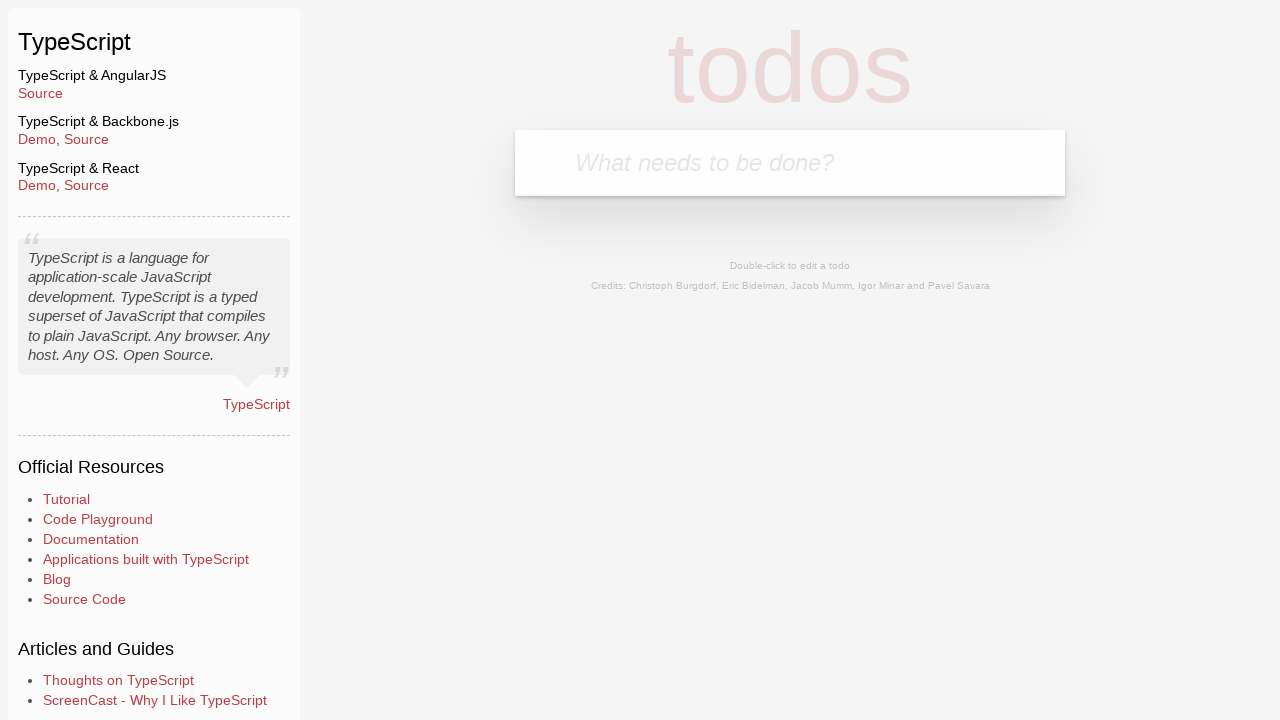

Filled new todo input with 'Example1' on .new-todo
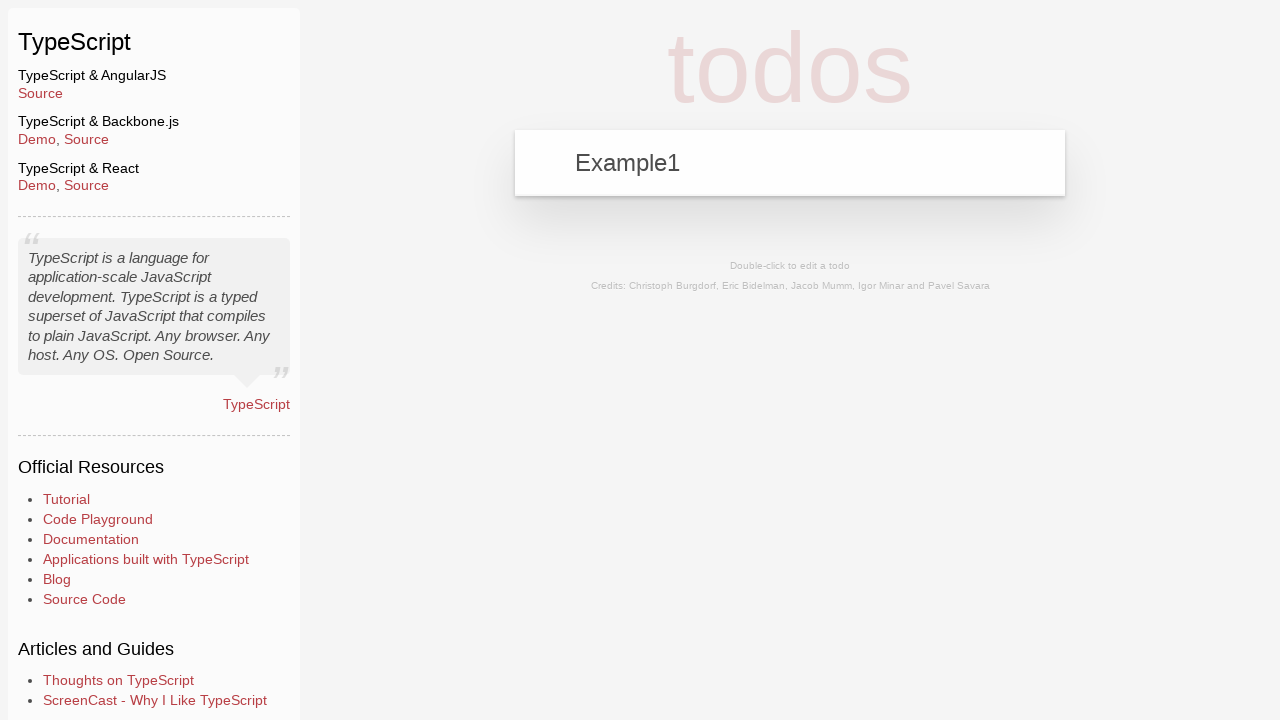

Pressed Enter to add first todo 'Example1' on .new-todo
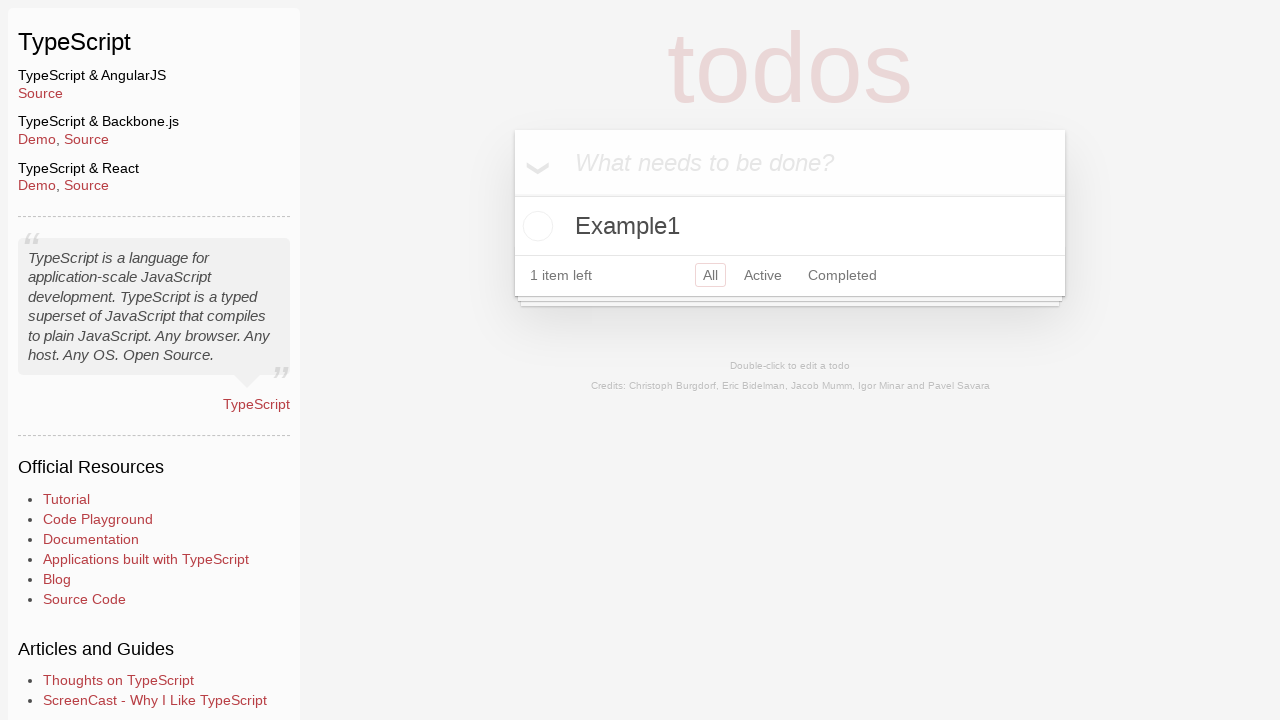

Filled new todo input with 'Example2' on .new-todo
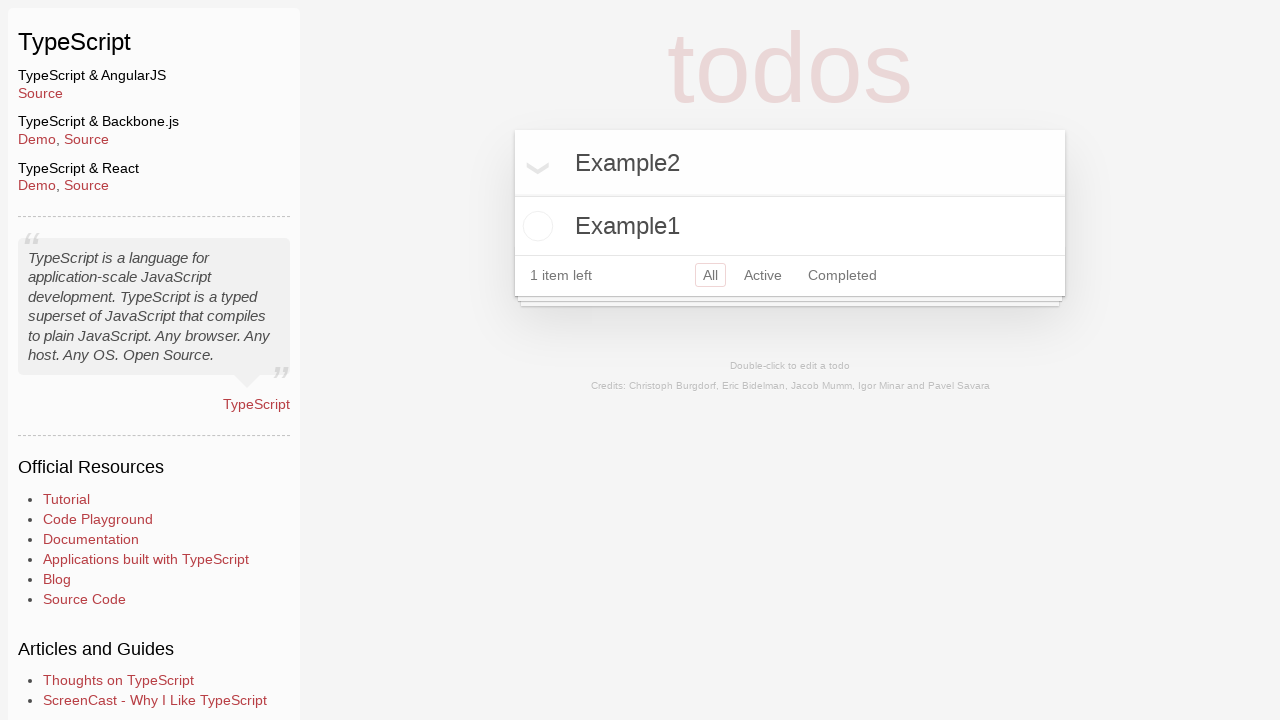

Pressed Enter to add second todo 'Example2' on .new-todo
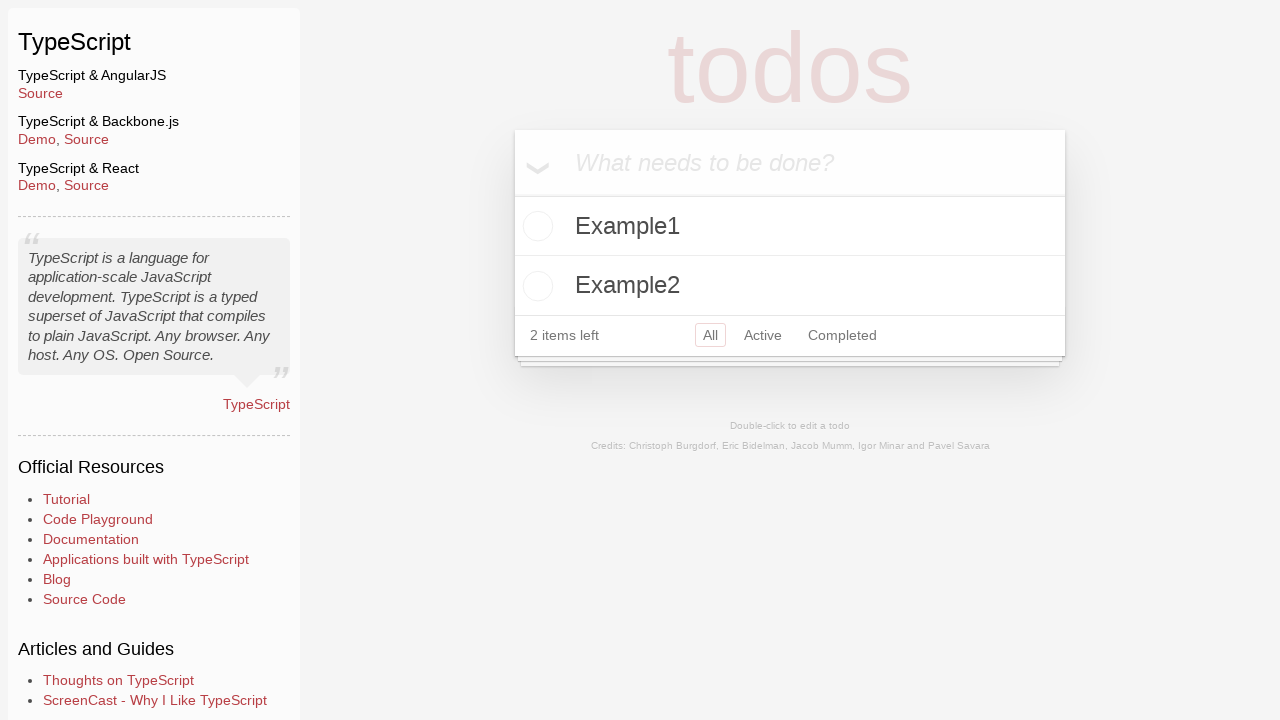

Clicked toggle button to mark 'Example2' as completed at (535, 286) on li:has-text('Example2') .toggle
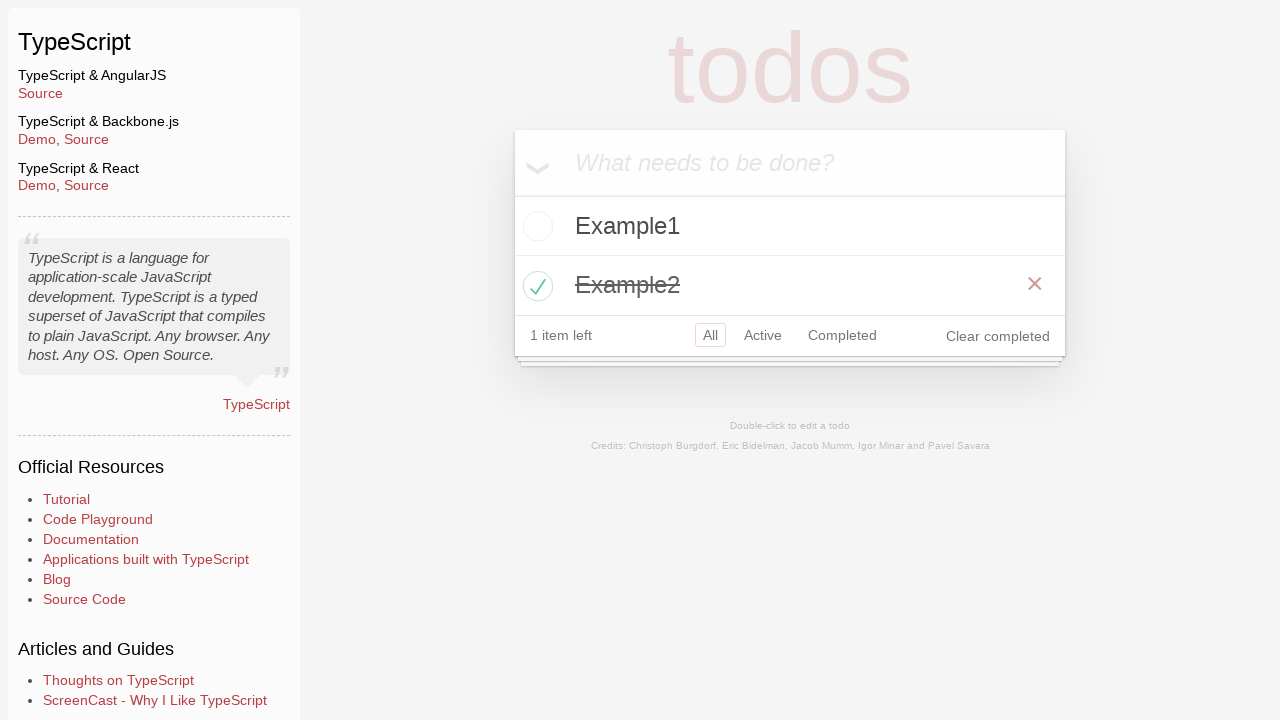

Clicked 'All' filter button to show all todos at (710, 335) on a:has-text('All')
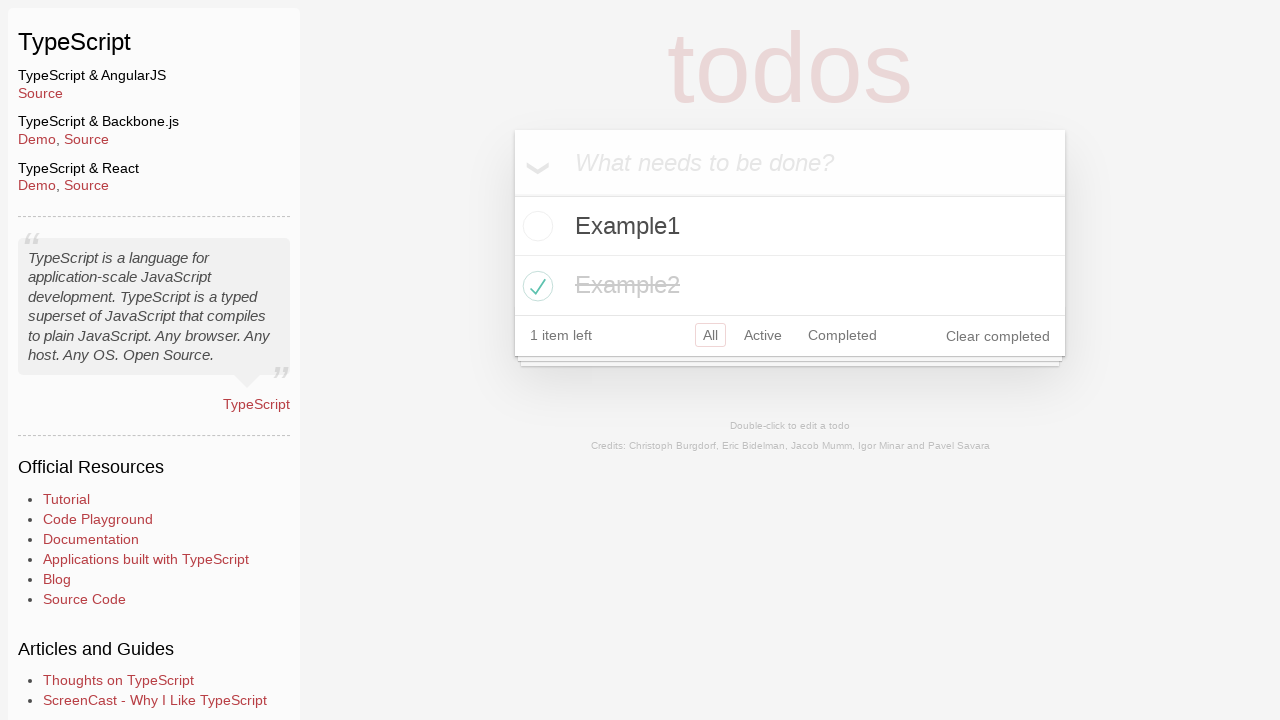

Verified that active todo 'Example1' is visible
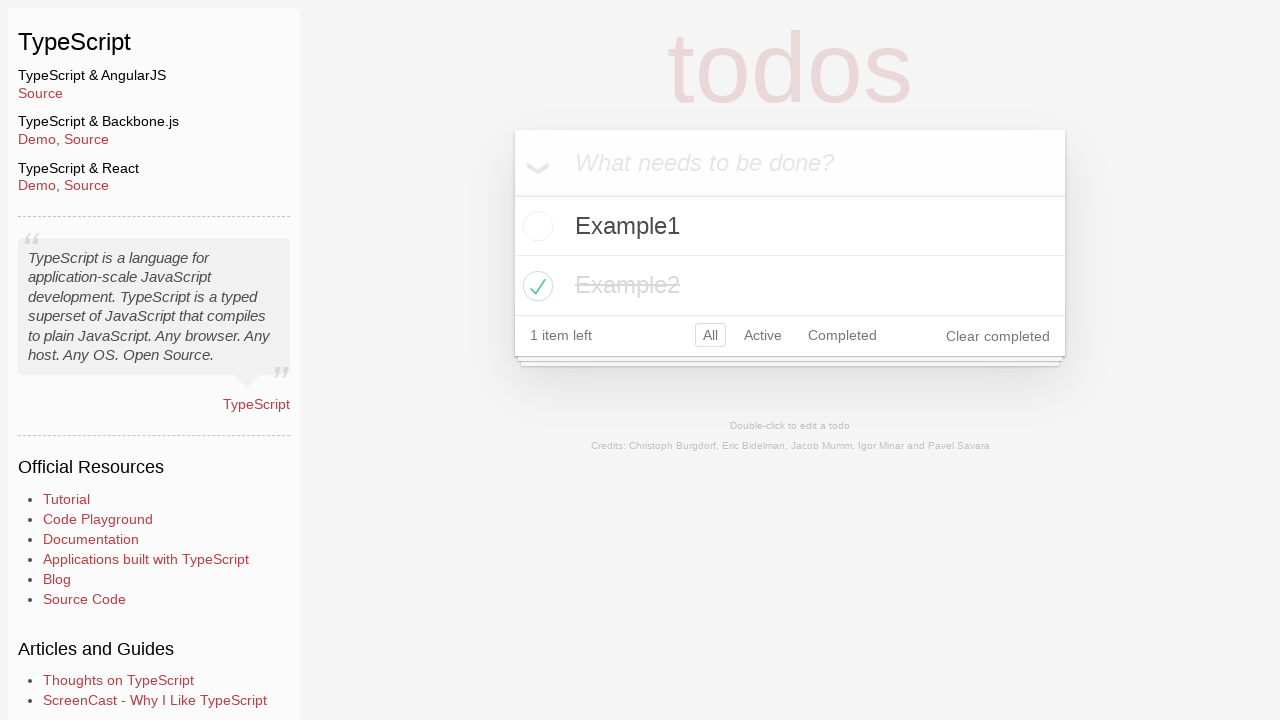

Verified that completed todo 'Example2' is visible
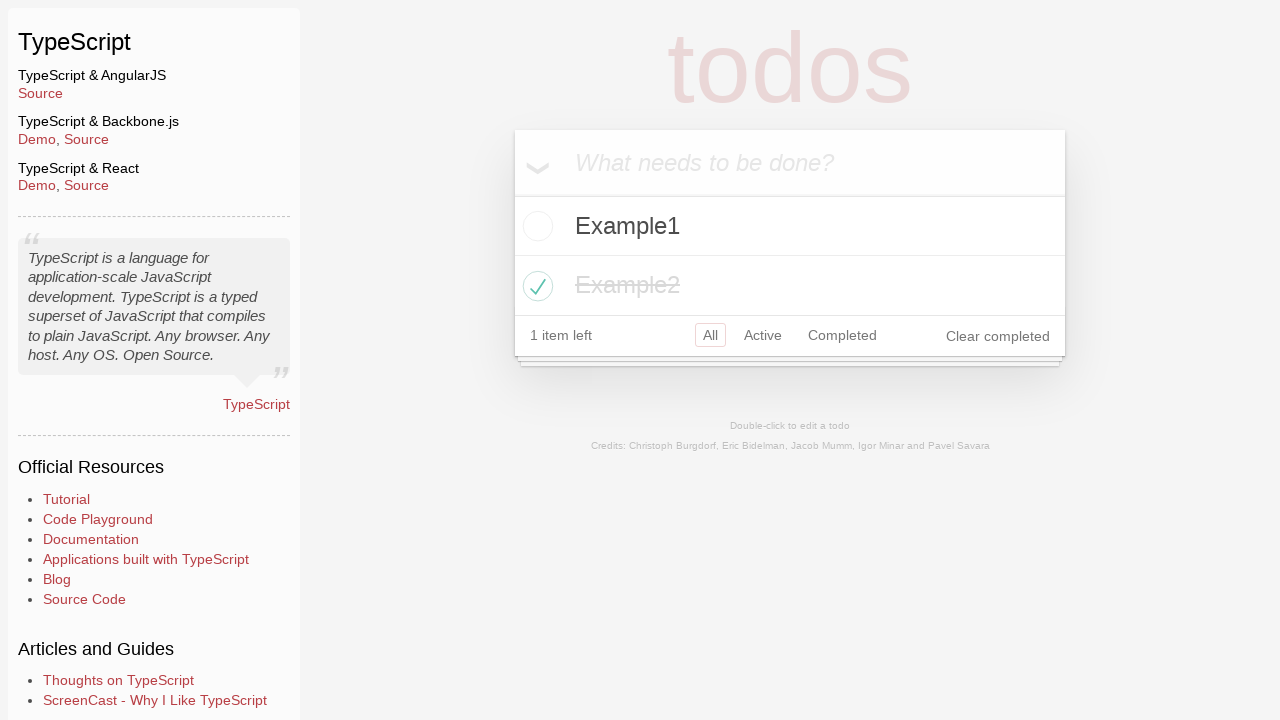

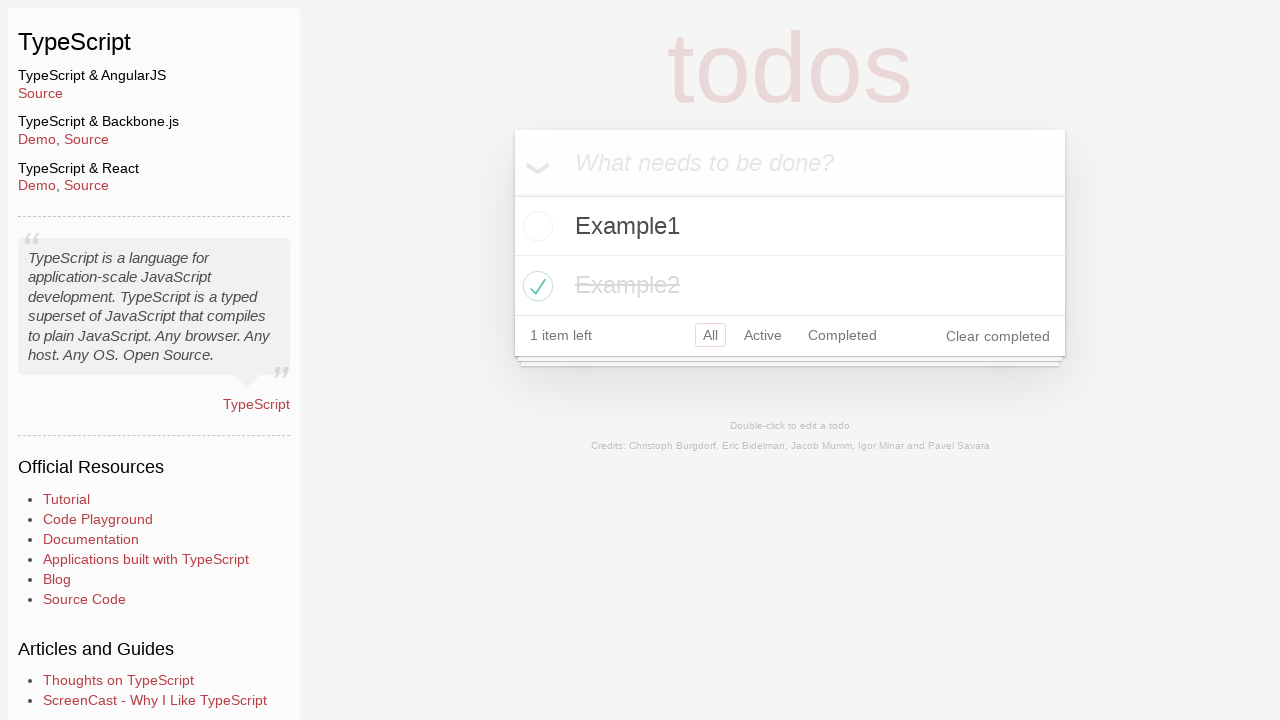